Tests JavaScript scroll functionality by scrolling down to a "CYDEO" link at the bottom of a large page, then scrolling back up to the "Home" link at the top.

Starting URL: https://practice.cydeo.com/large

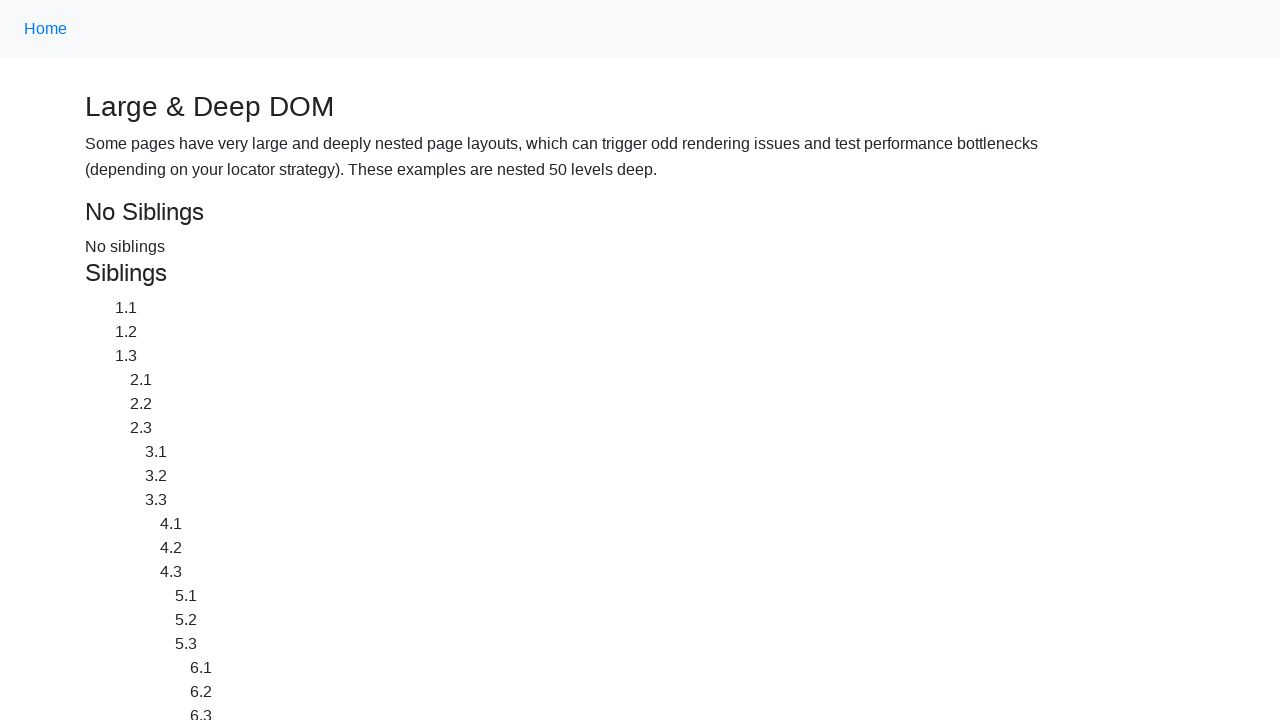

Located CYDEO link at bottom of page
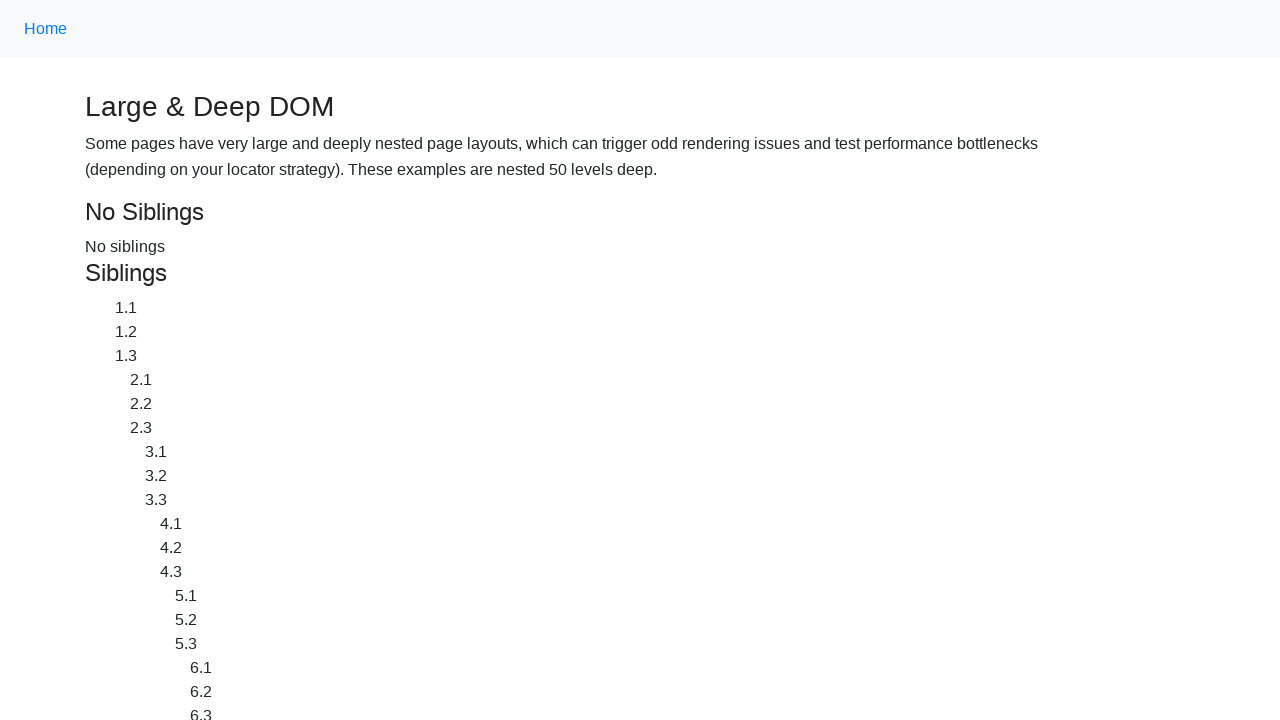

Located Home link at top of page
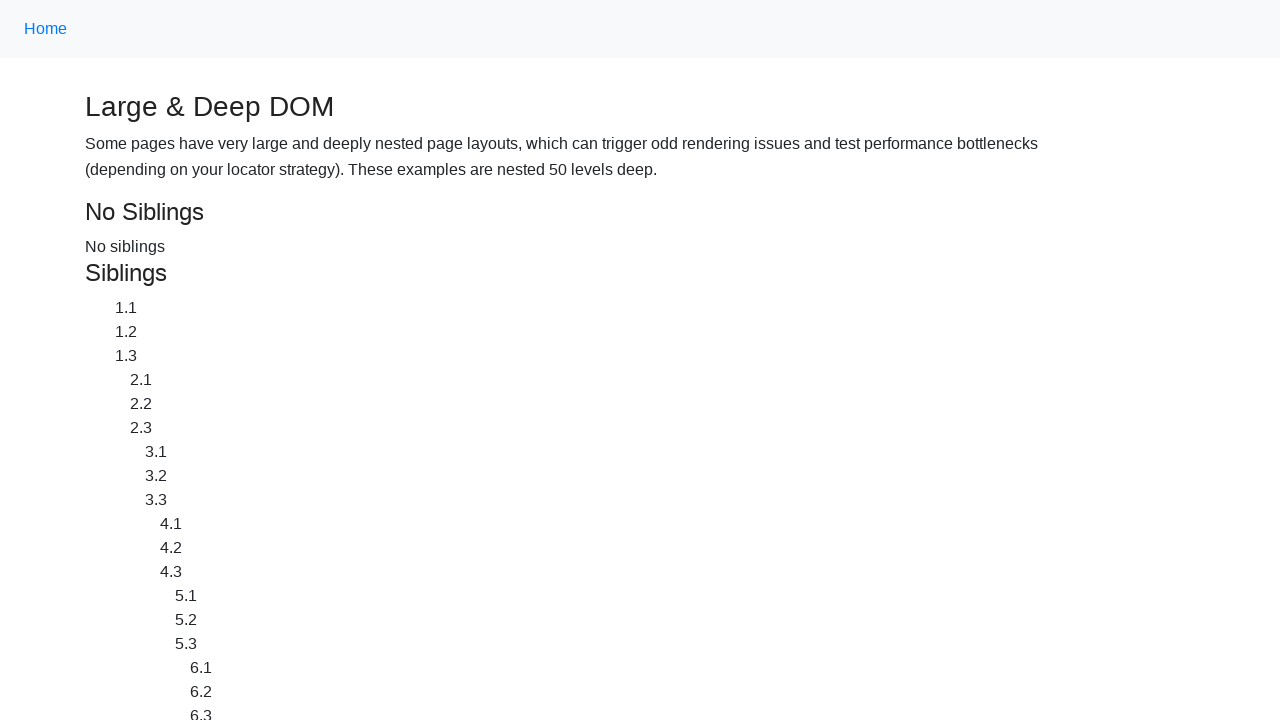

Scrolled down to CYDEO link at bottom of page
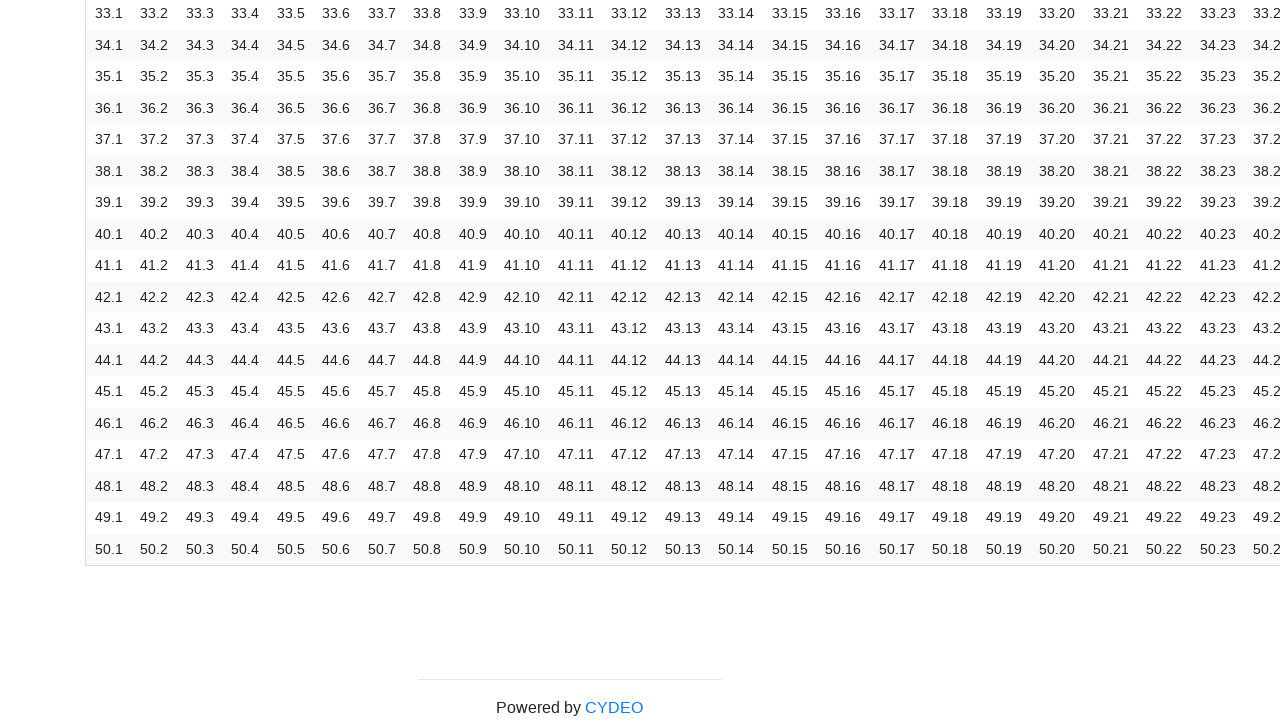

Waited 2 seconds to observe scroll to bottom
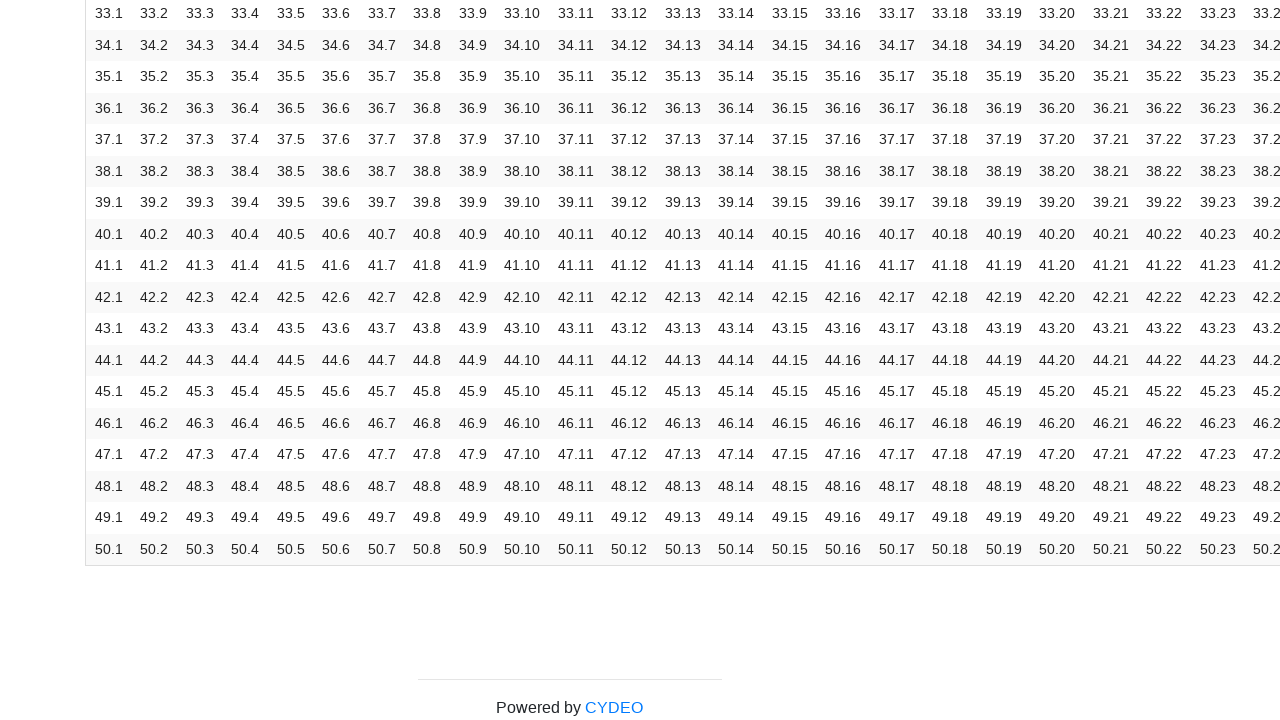

Scrolled back up to Home link at top of page
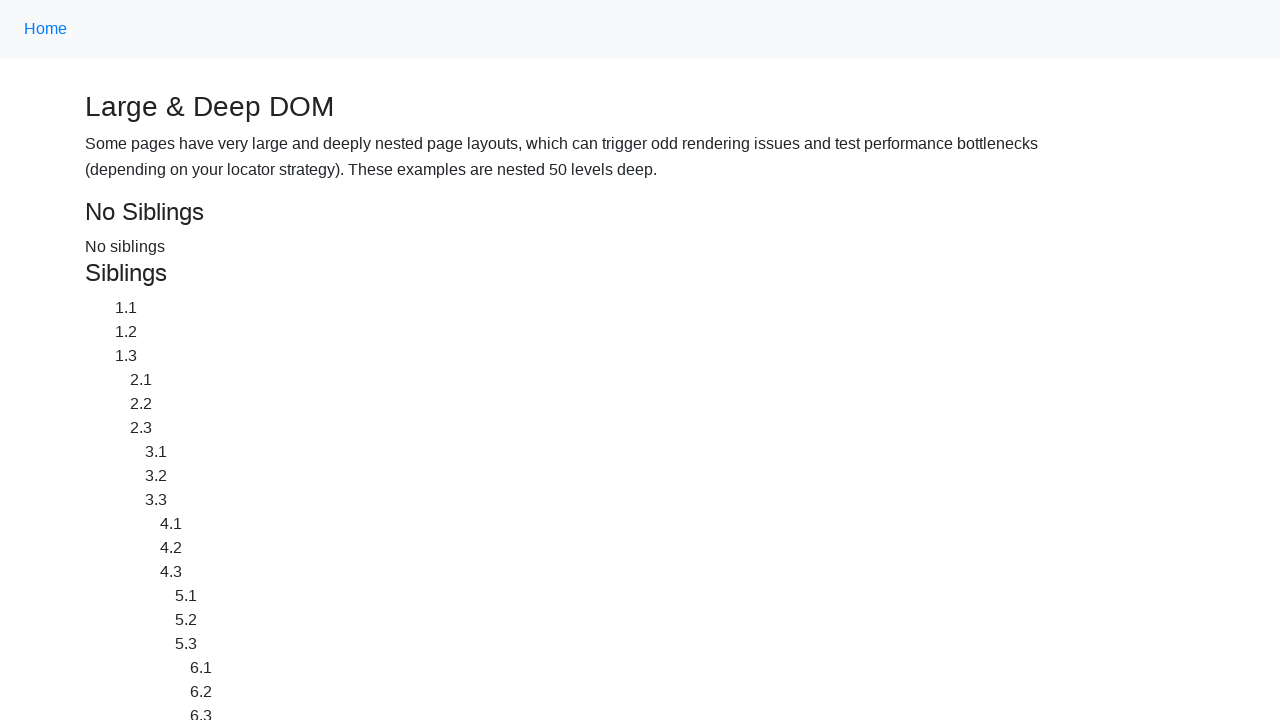

Waited 2 seconds to observe scroll to top
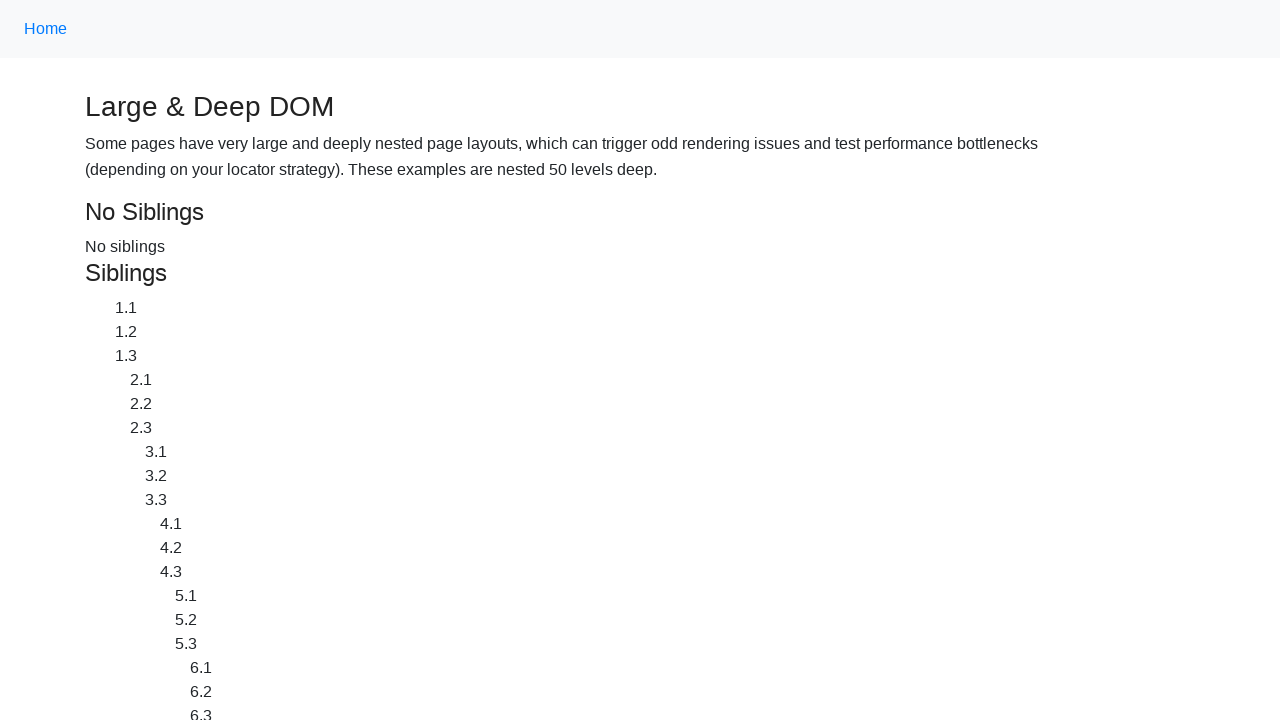

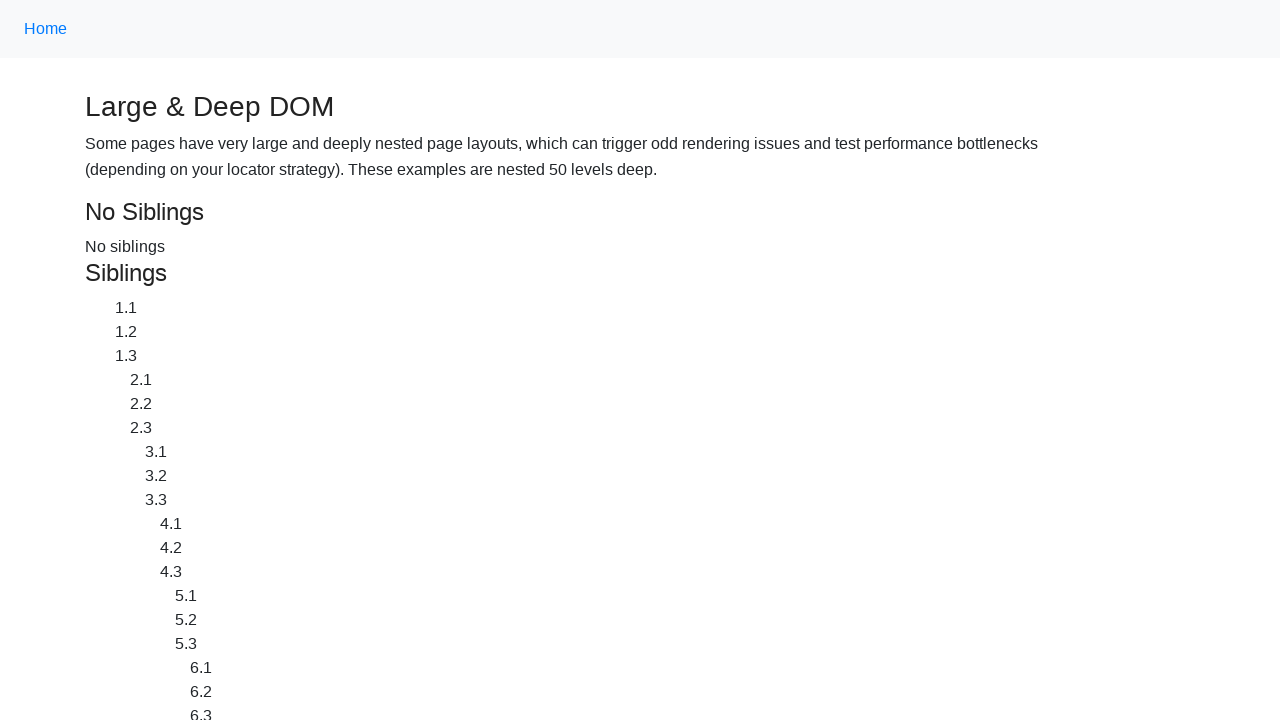